Tests horizontal scrolling functionality by scrolling the page 2000 pixels to the right using JavaScript execution

Starting URL: https://dashboards.handmadeinteractive.com/jasonlove/

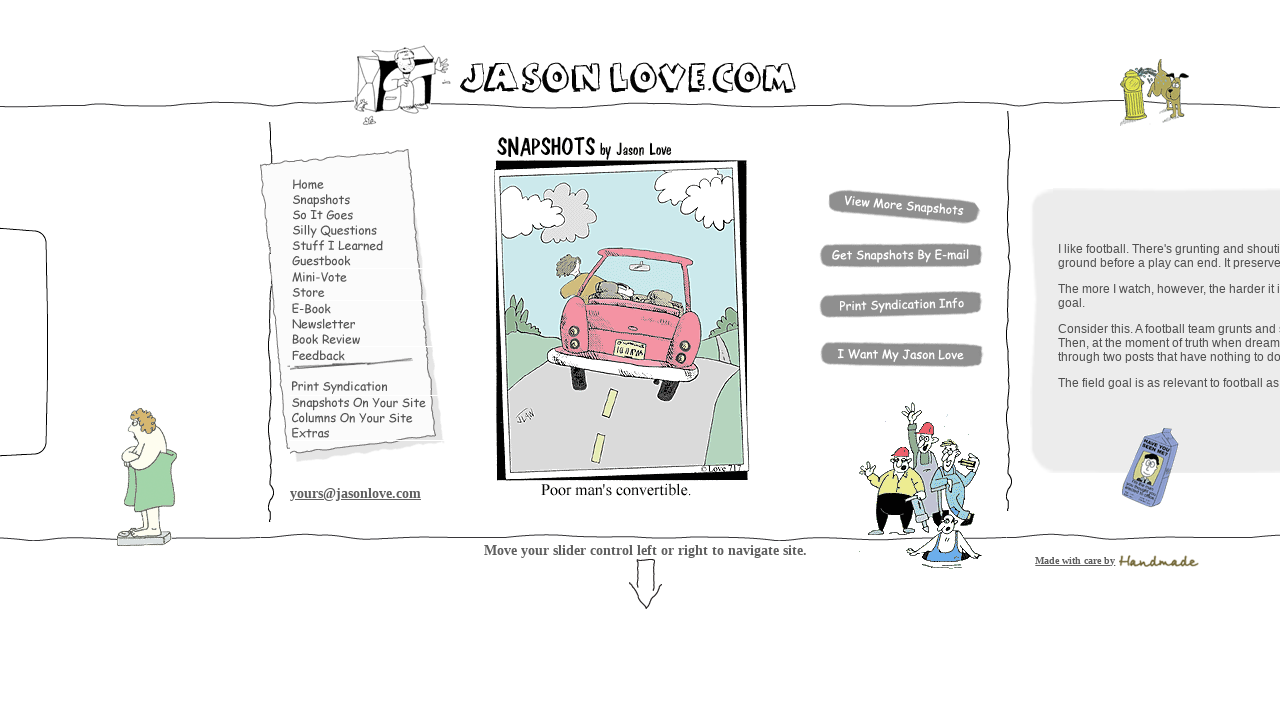

Navigated to dashboard URL
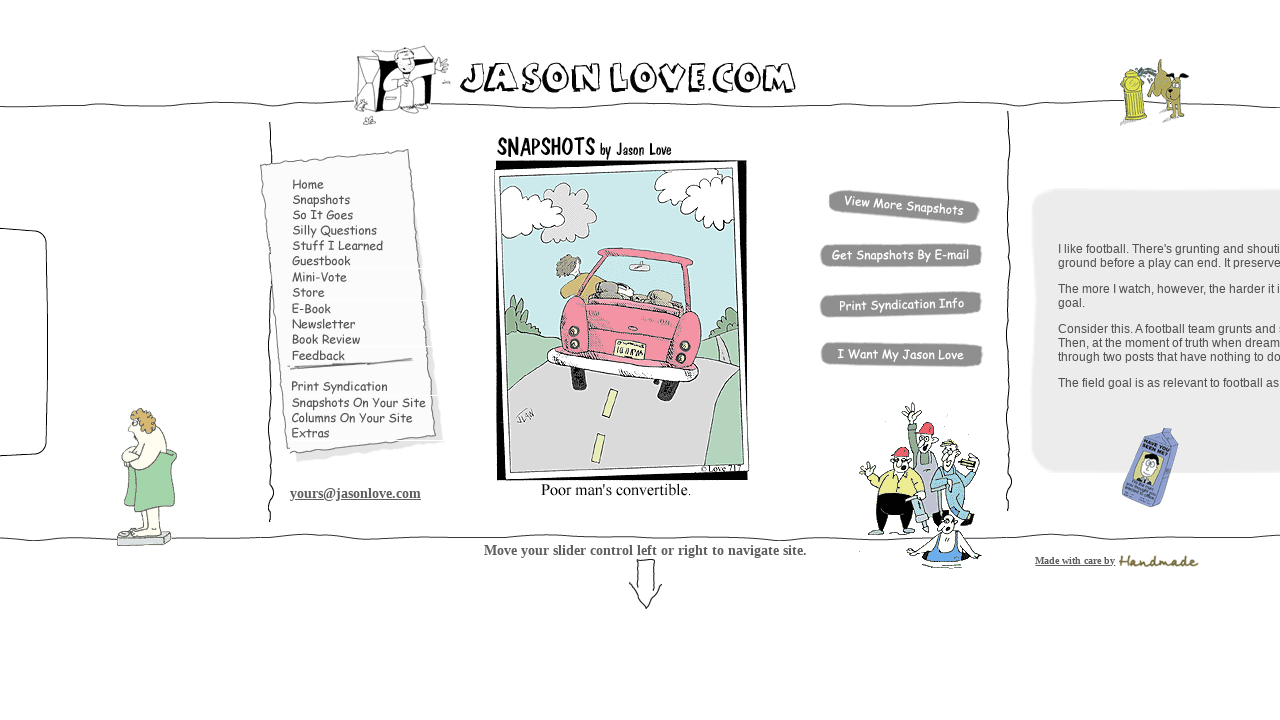

Scrolled page 2000 pixels to the right using JavaScript
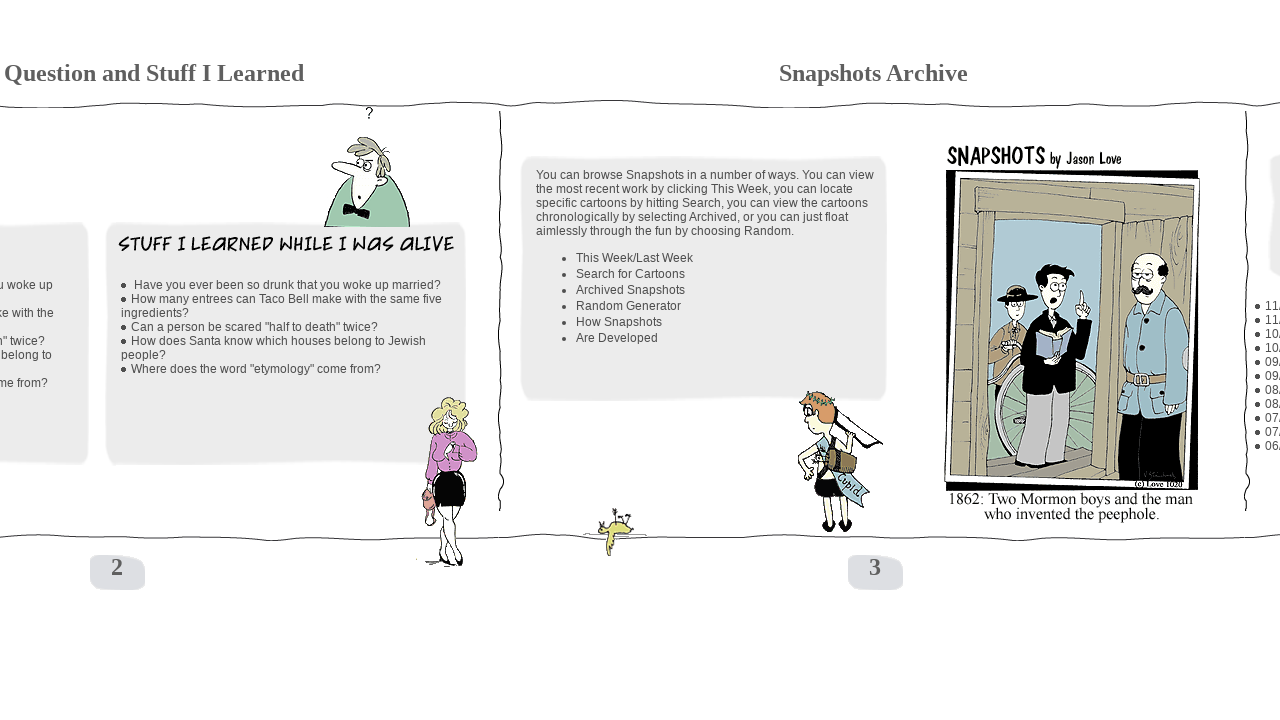

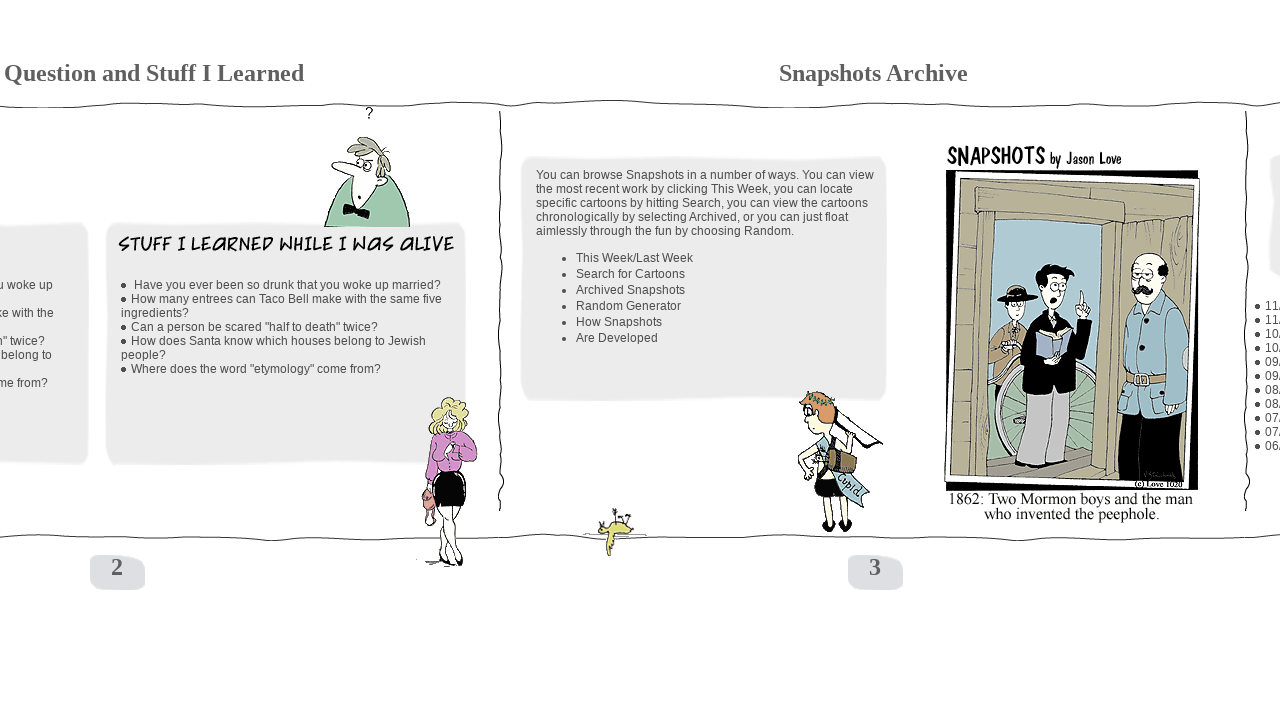